Tests the SWAPI interactive API explorer with a planets endpoint that has a leading space to verify error handling

Starting URL: https://swapi.dev/

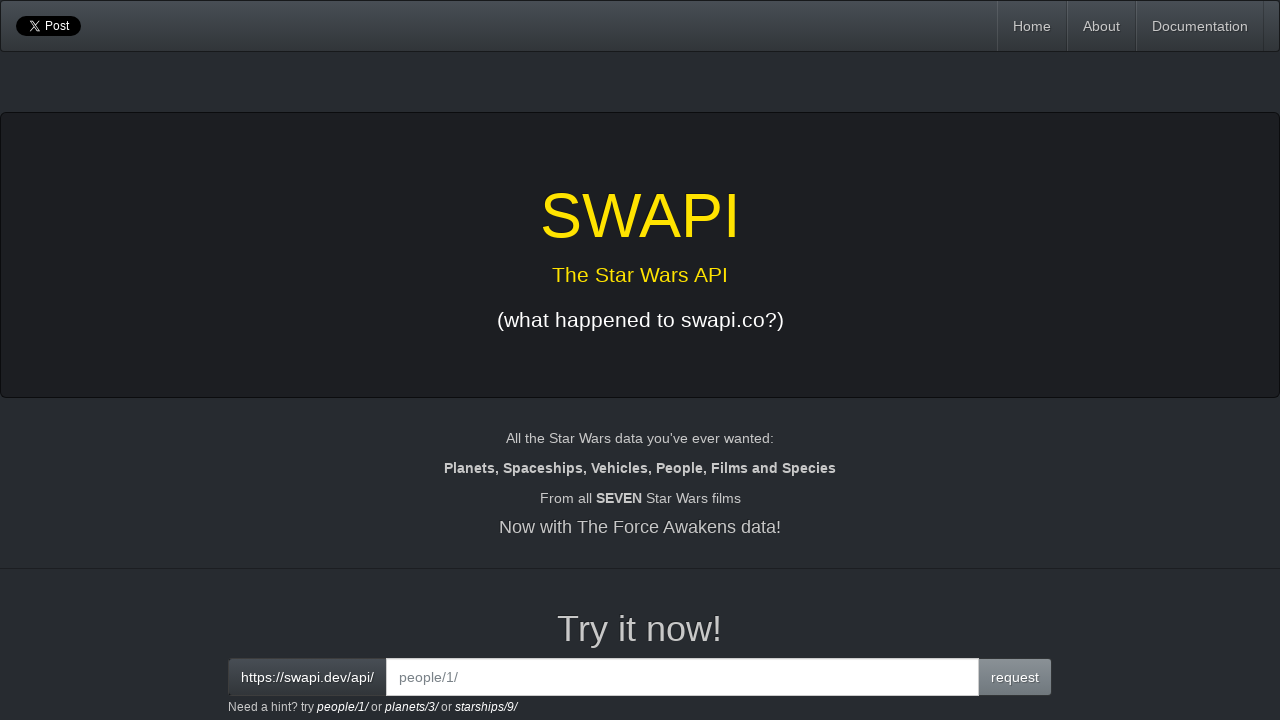

Filled interactive field with ' planets/3/' (endpoint with leading space) on #interactive
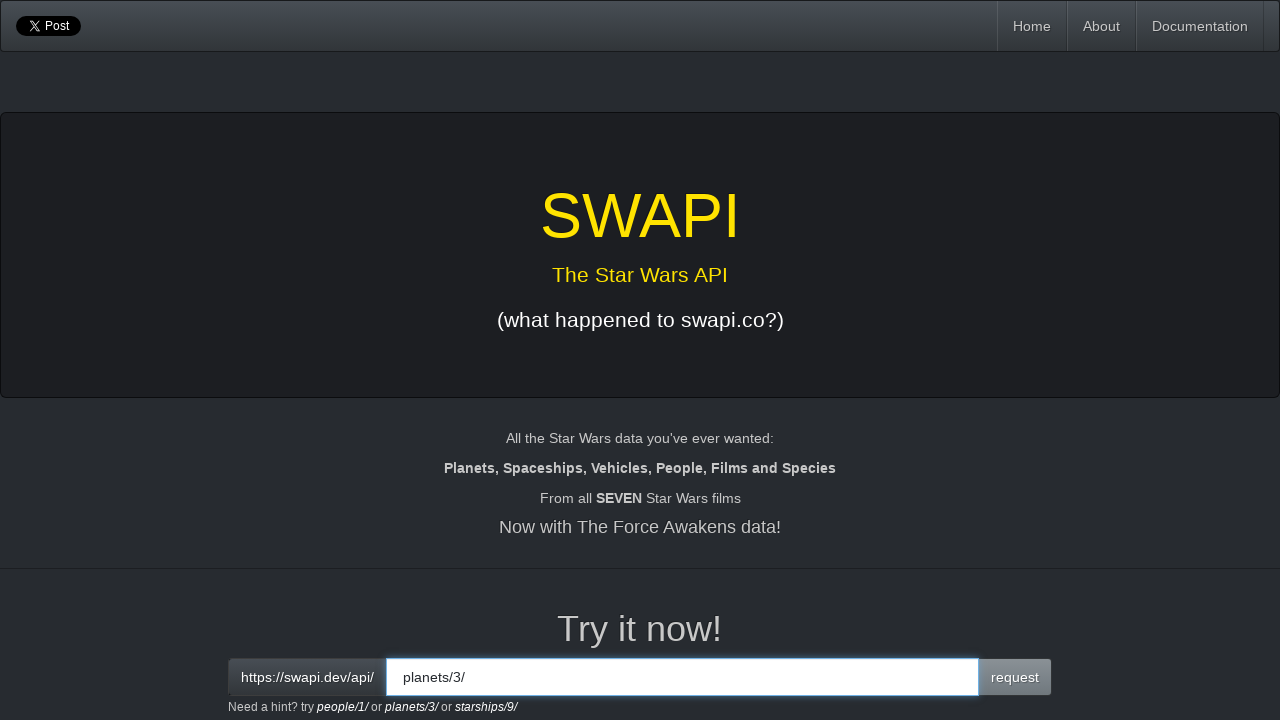

Clicked the request button to submit API call at (1015, 677) on xpath=/html/body/div/div[3]/div[2]/div[1]/span[2]/button
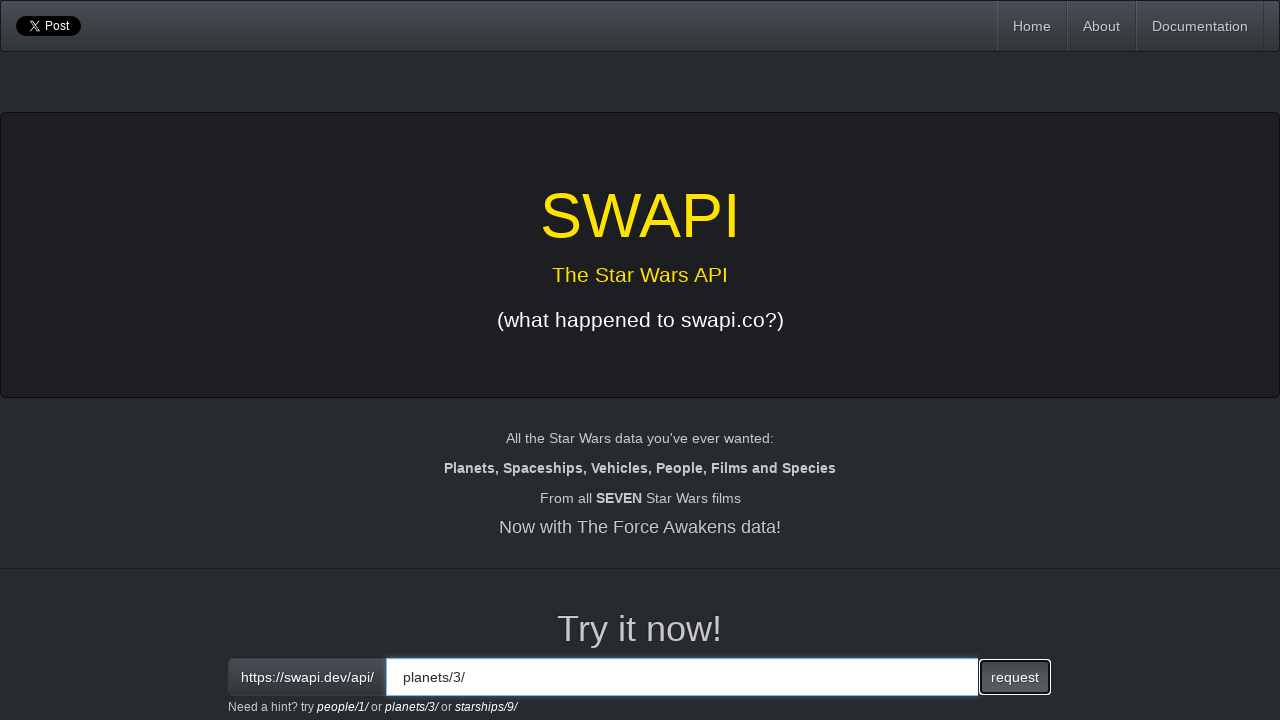

Response output appeared in interactive_output field
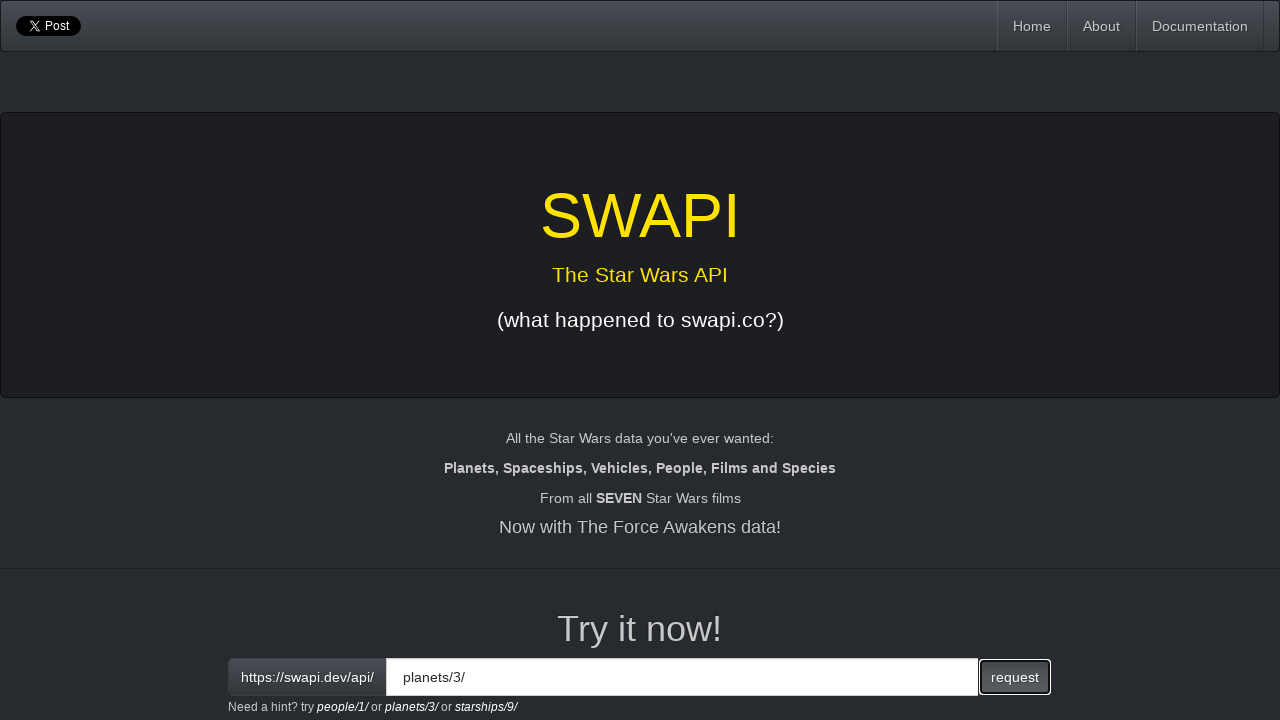

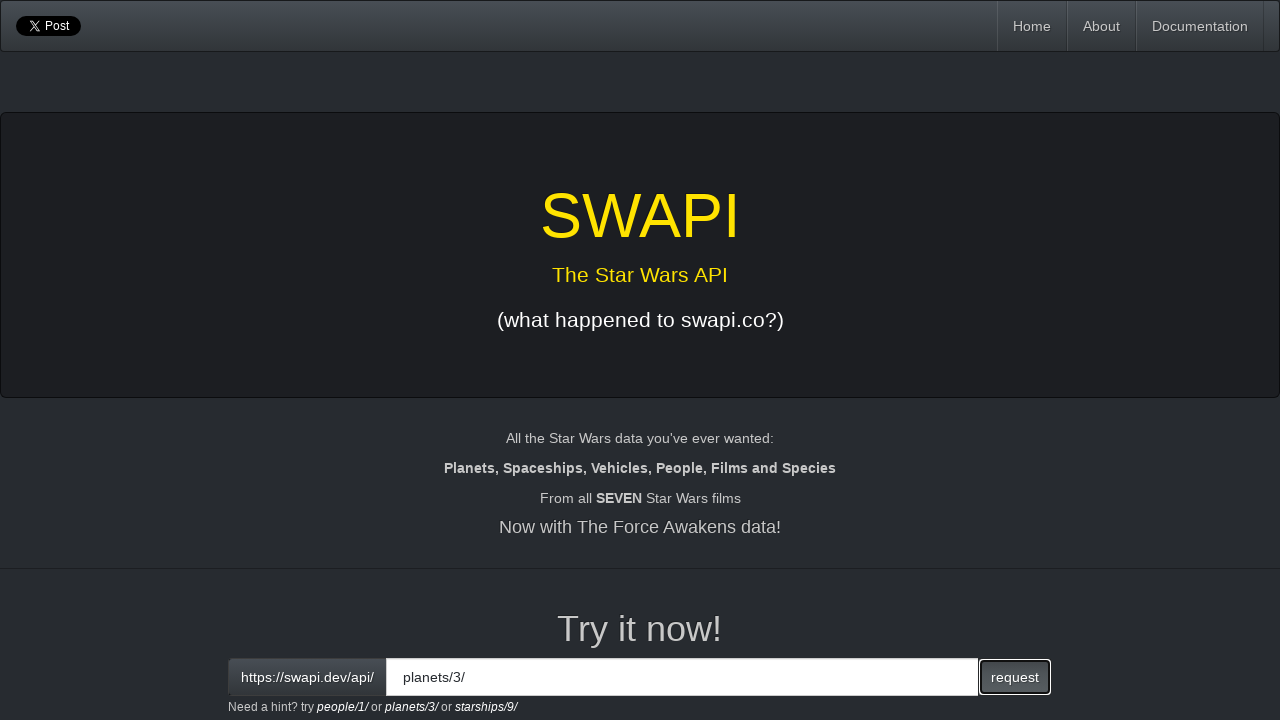